Navigates to Best Buy homepage and verifies the page title does not contain "Rest"

Starting URL: https://www.bestbuy.com/

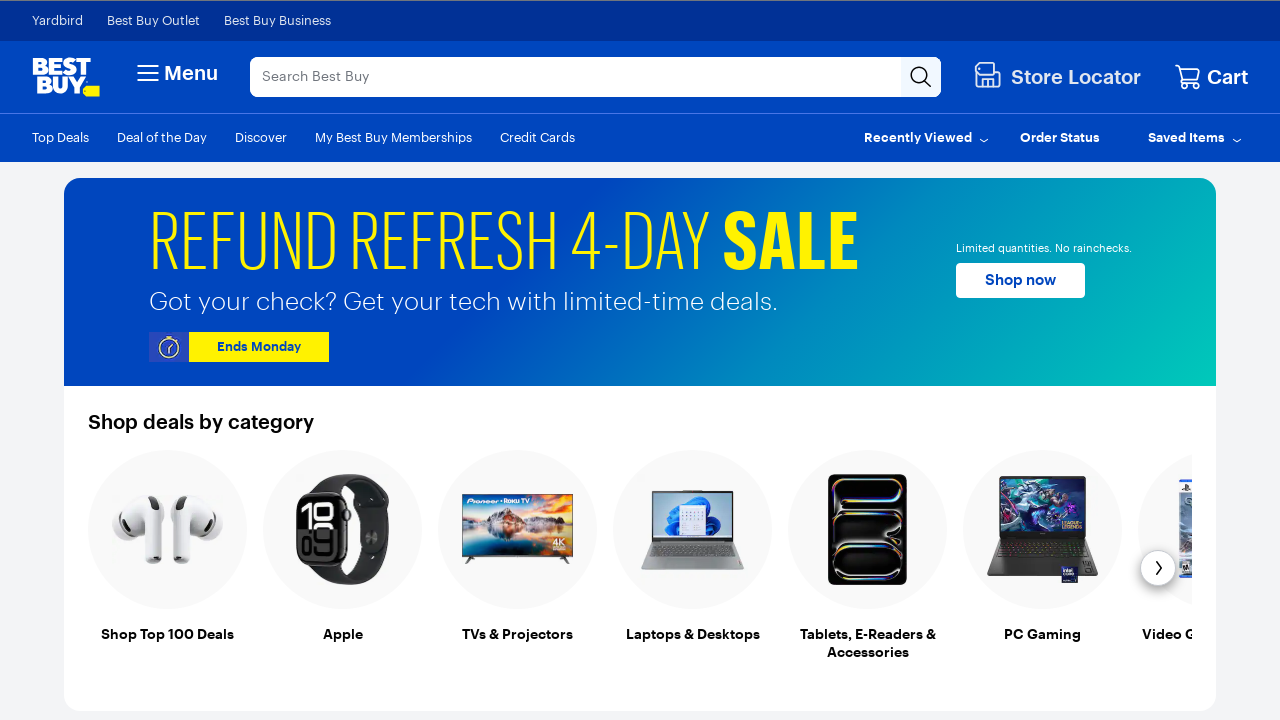

Navigated to Best Buy homepage
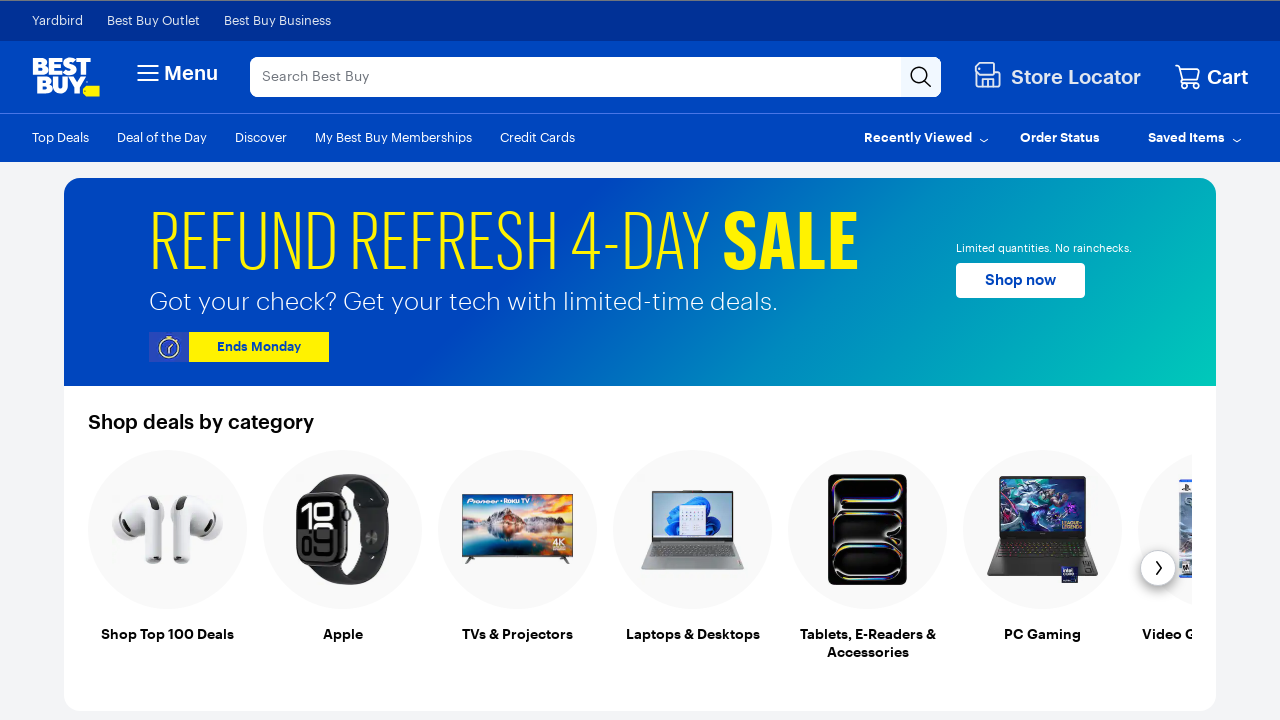

Retrieved page title
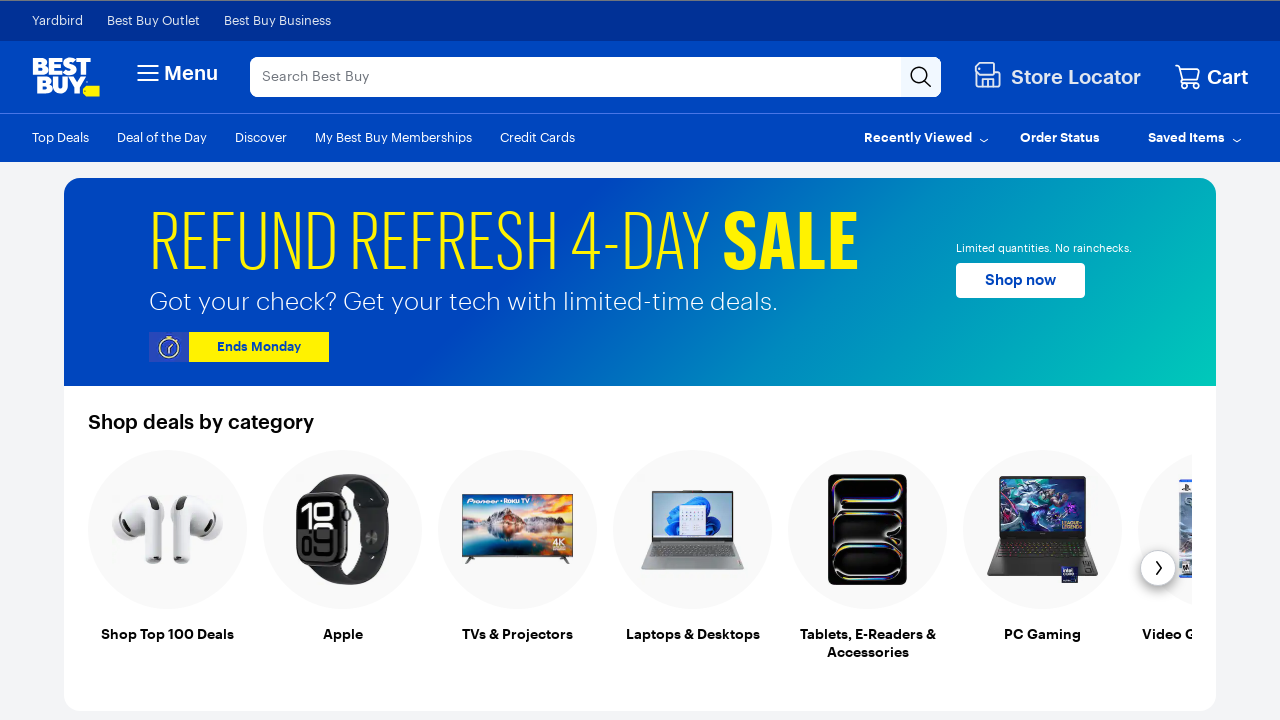

Verified page title does not contain 'Rest'
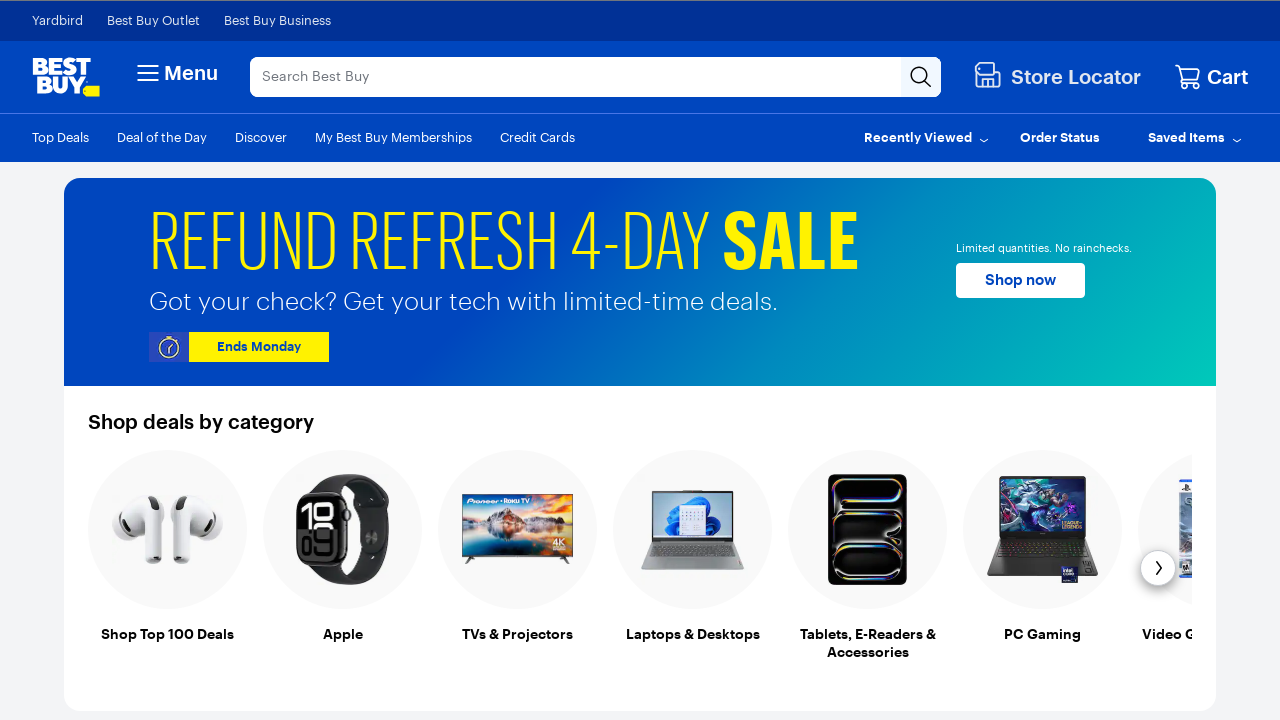

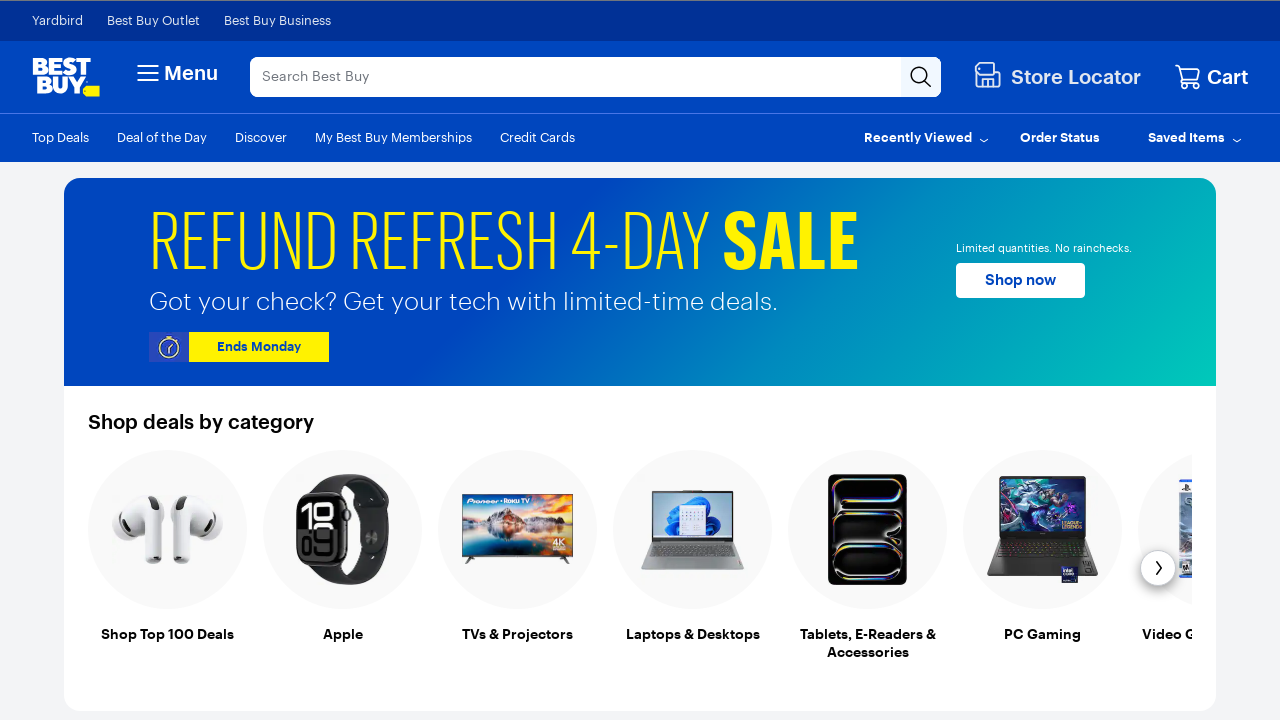